Navigates to the WebDriverManager GitHub repository page and verifies that the page title contains the expected text about automated driver management for Selenium WebDriver.

Starting URL: https://github.com/bonigarcia/webdrivermanager

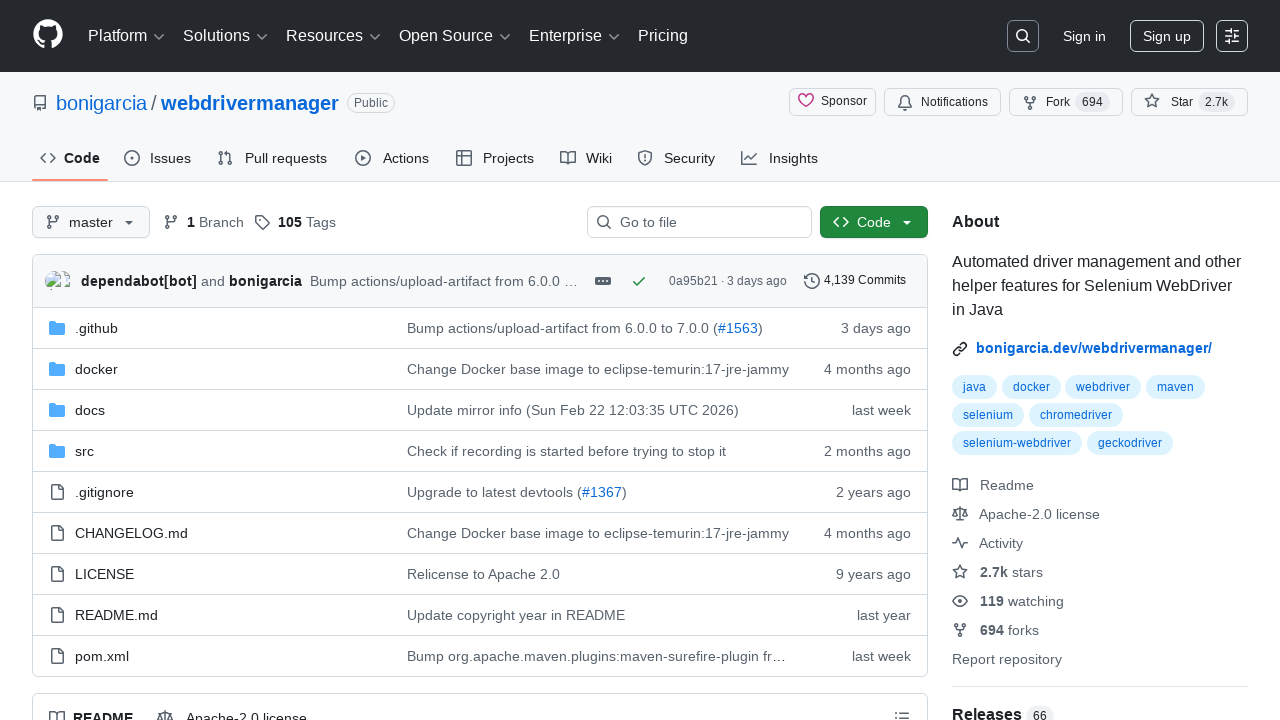

Navigated to WebDriverManager GitHub repository page
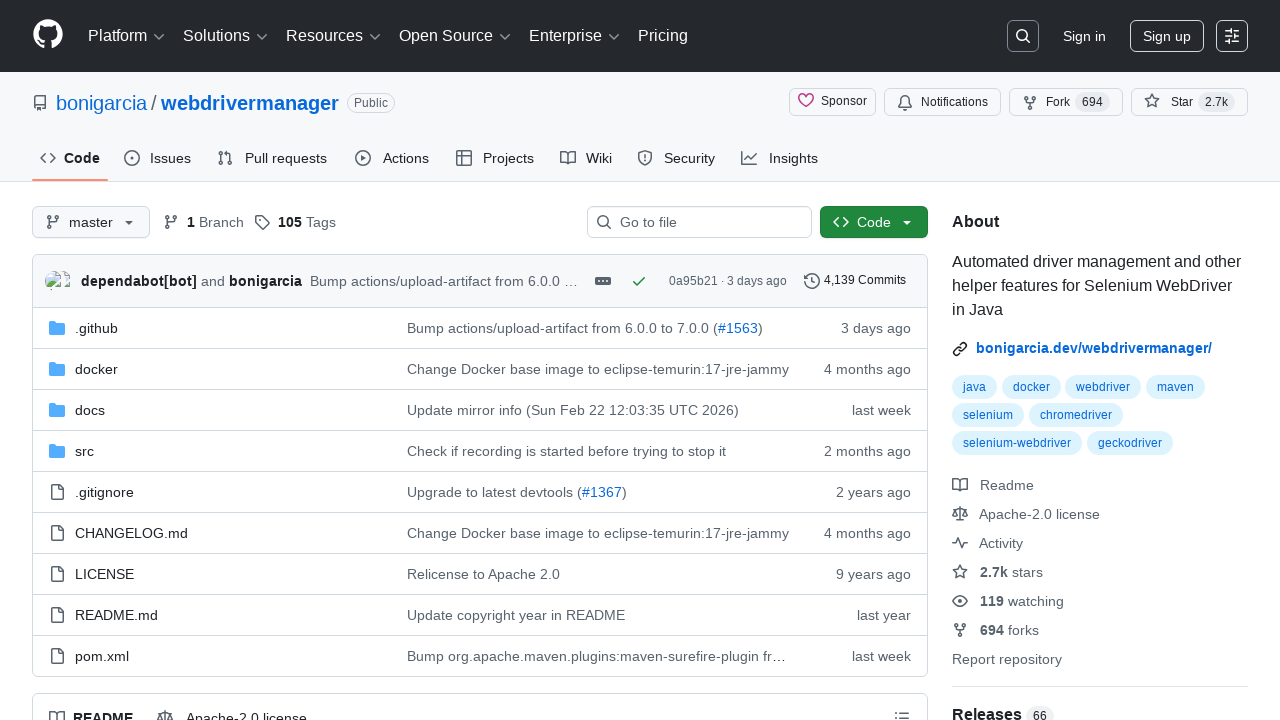

Page fully loaded (domcontentloaded state)
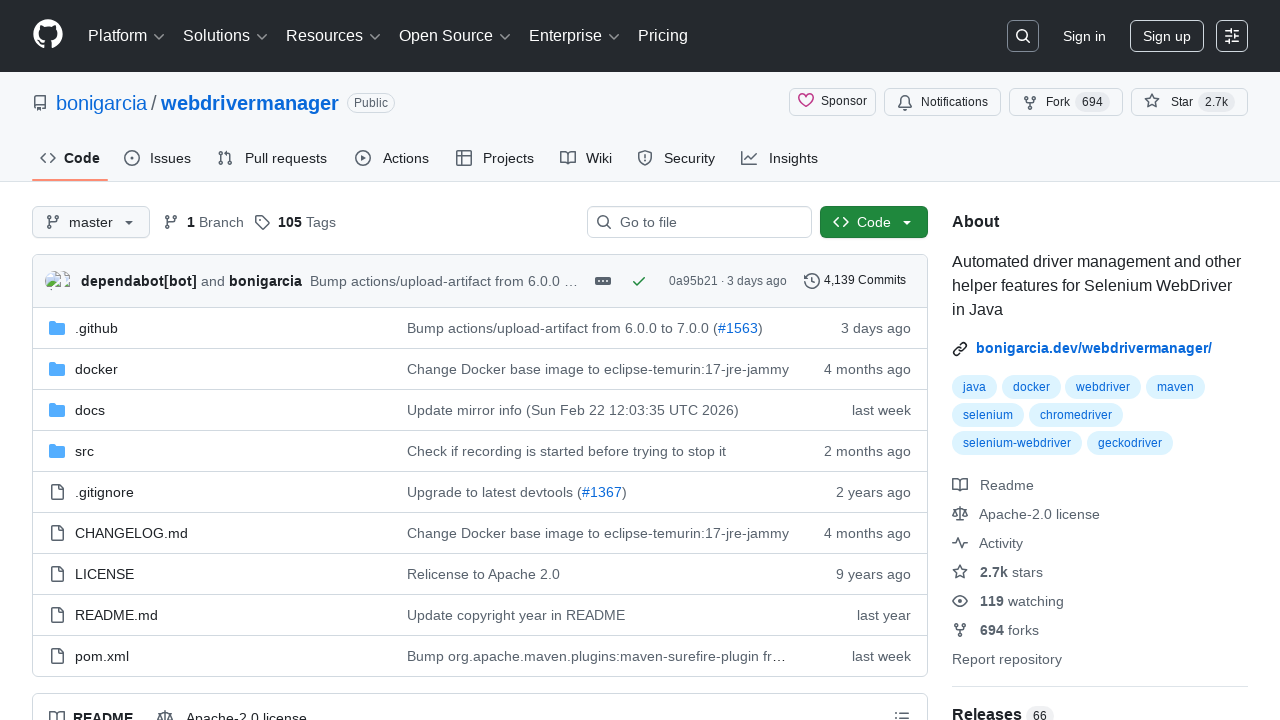

Retrieved page title: GitHub - bonigarcia/webdrivermanager: Automated driver management and other helper features for Selenium WebDriver in Java
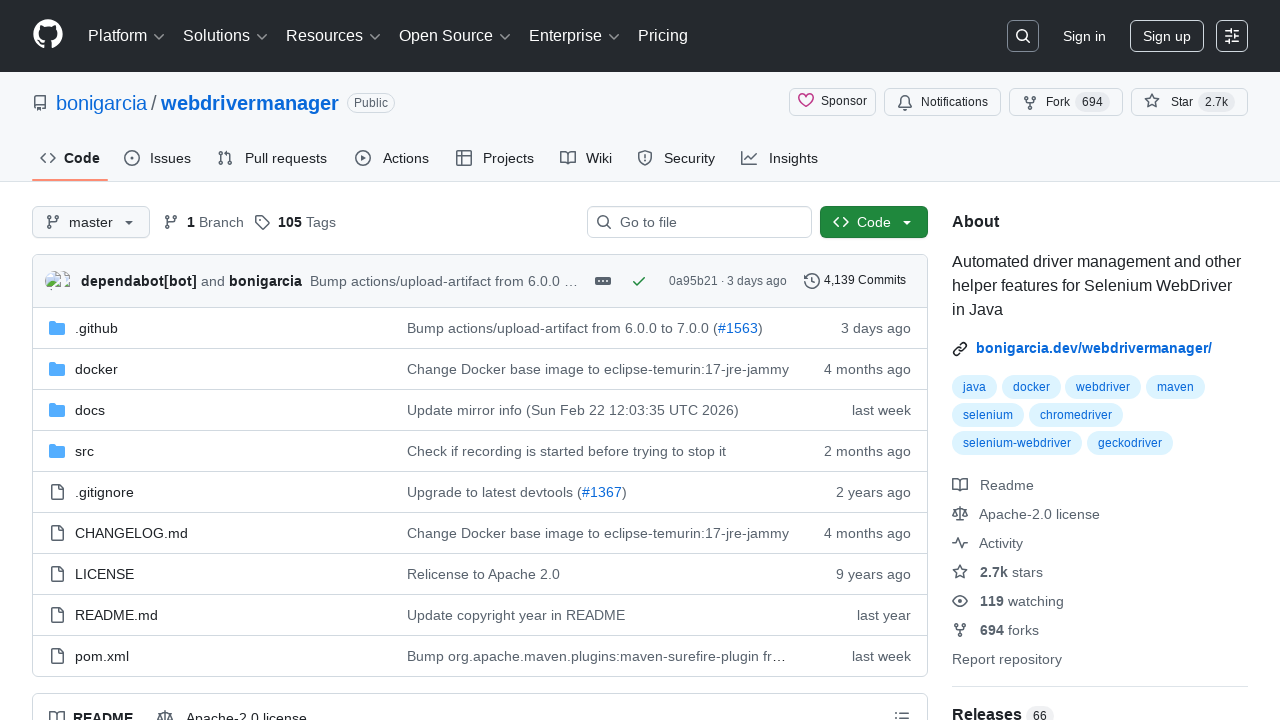

Verified page title contains expected text about automated driver management for Selenium WebDriver
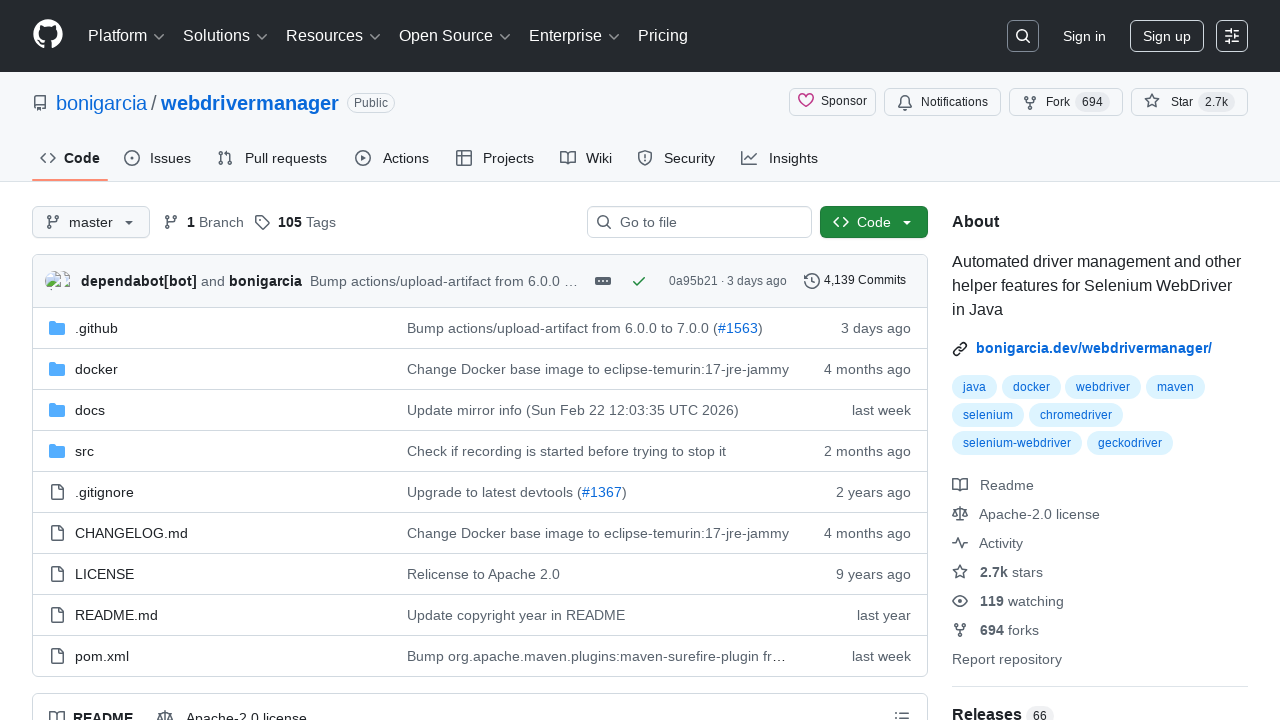

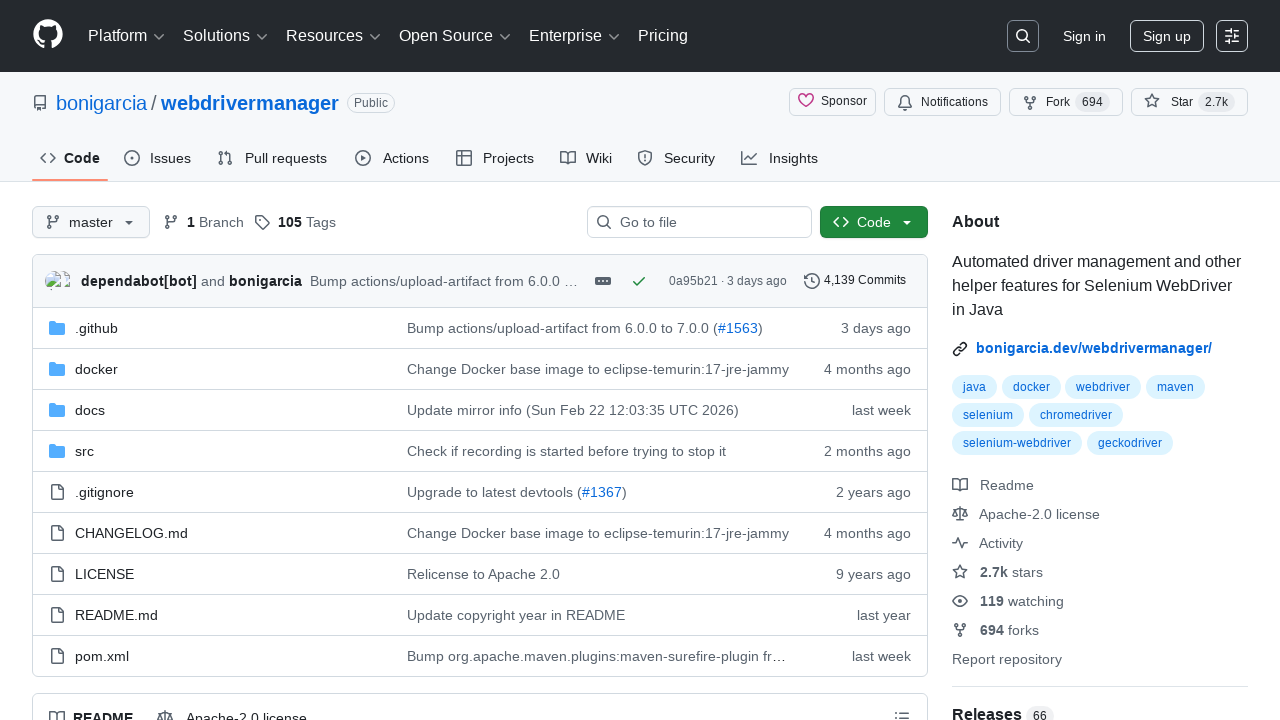